Navigates to an automation practice site, clicks on the Shop link, and verifies that product categories are displayed in the sidebar.

Starting URL: https://practice.automationtesting.in/

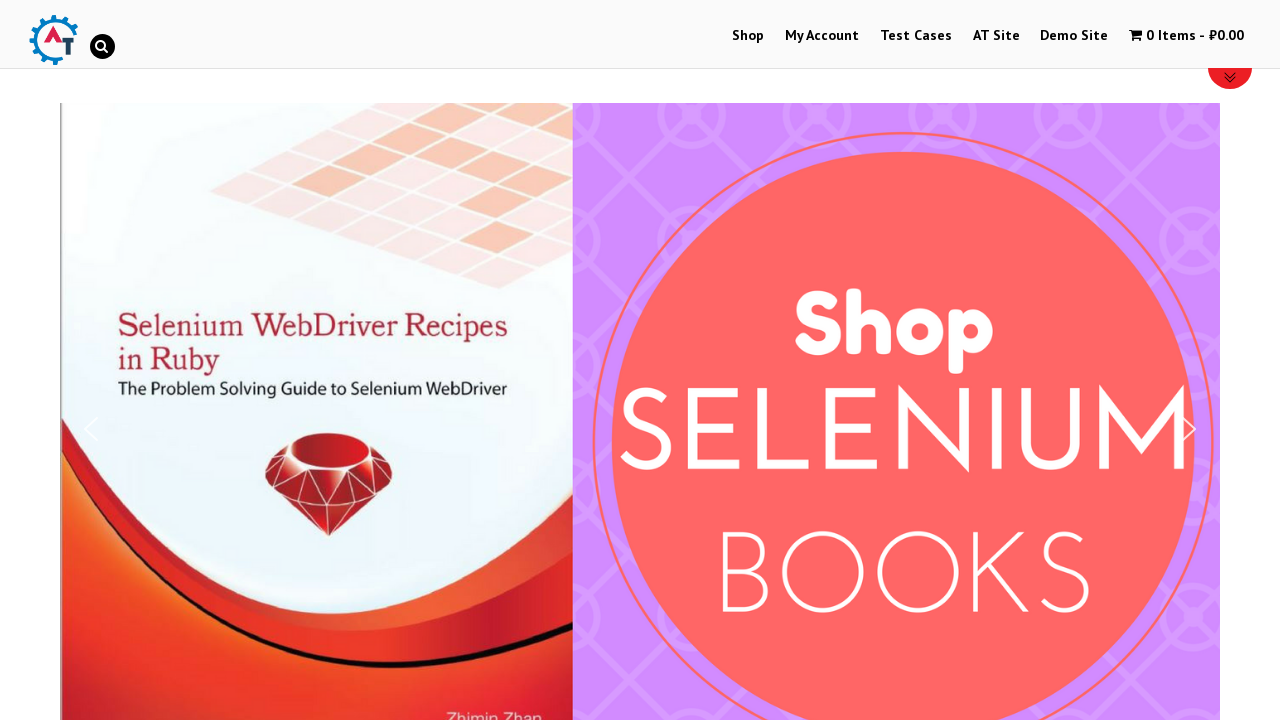

Clicked on the Shop link at (748, 36) on a:text('Shop')
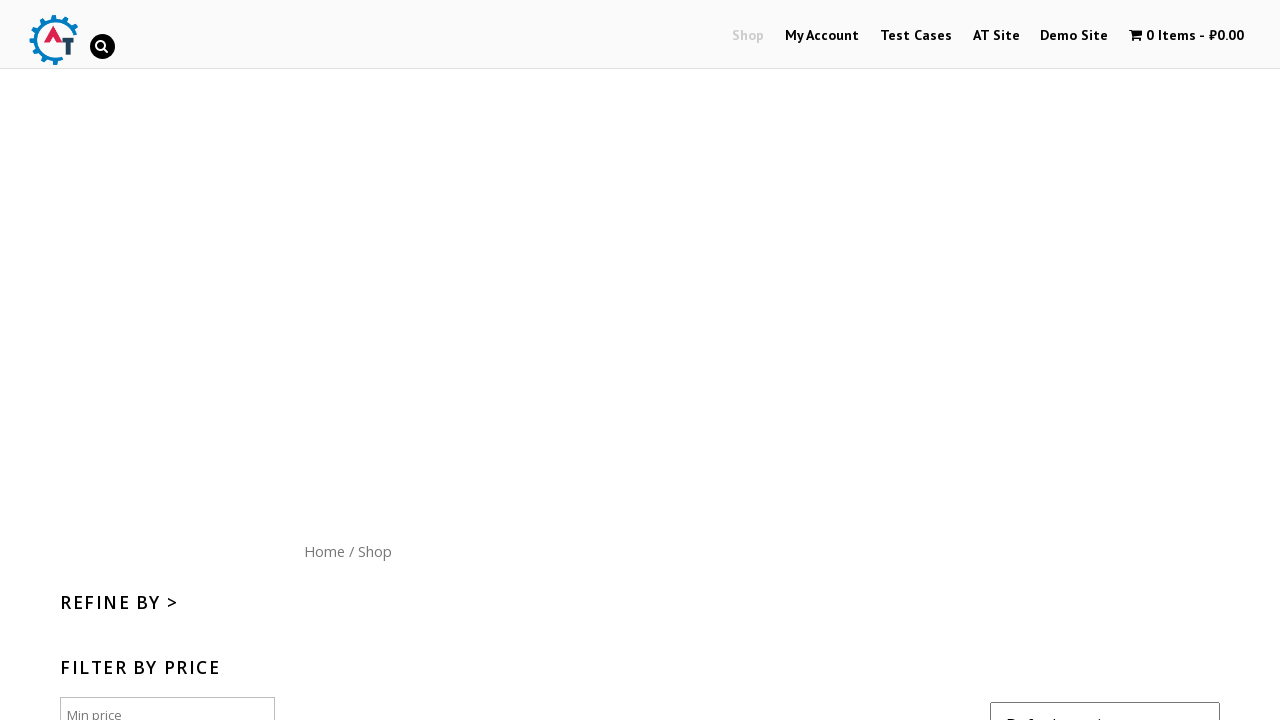

Sidebar with product categories header loaded
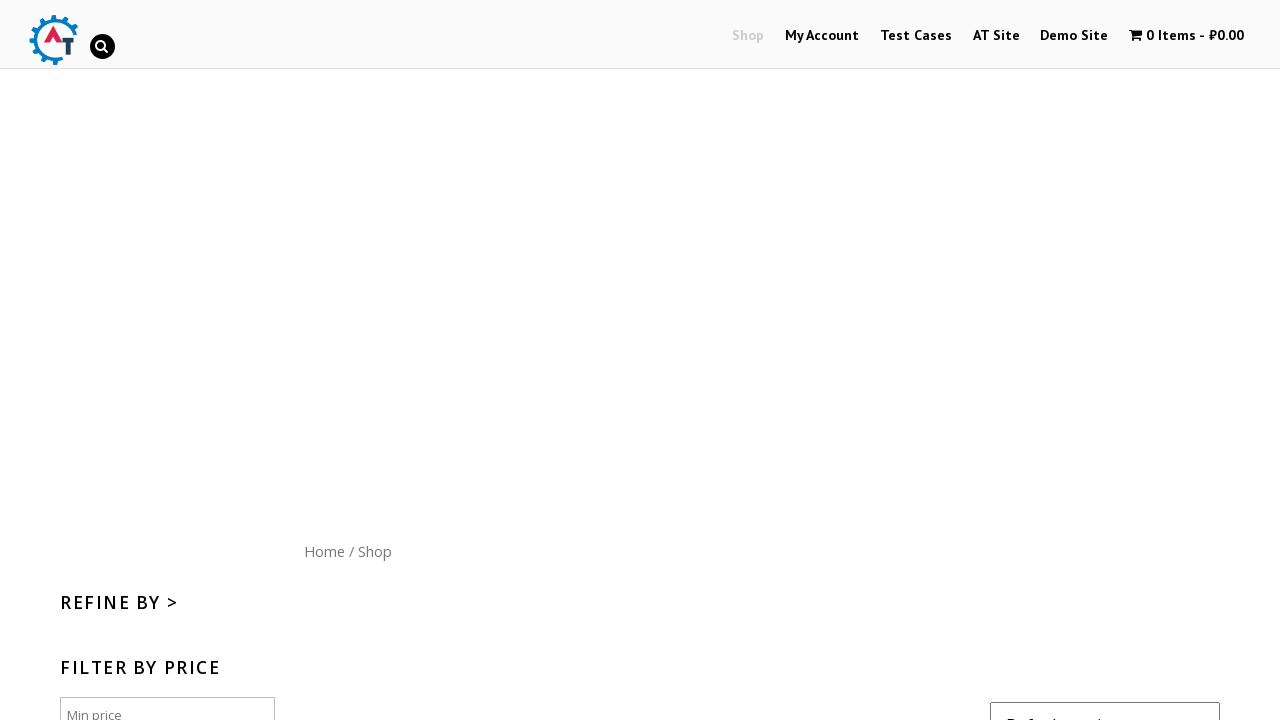

Product categories list is visible in the sidebar
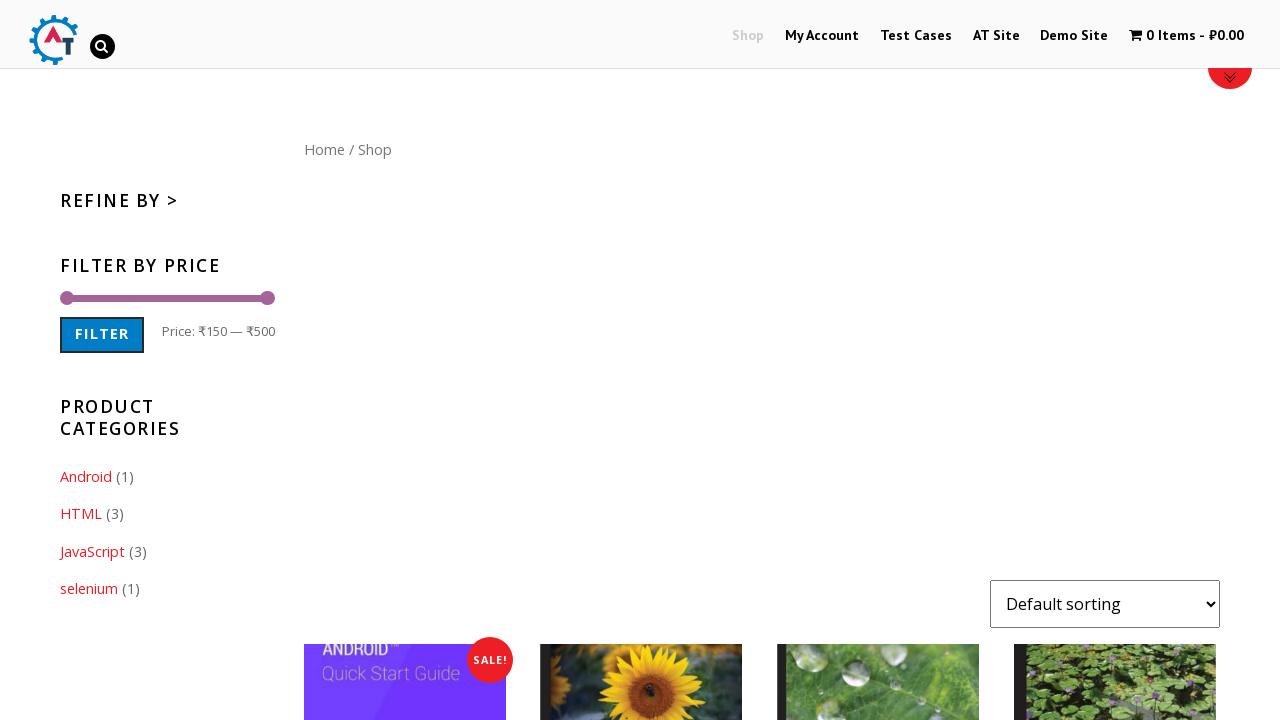

Content area products loaded successfully
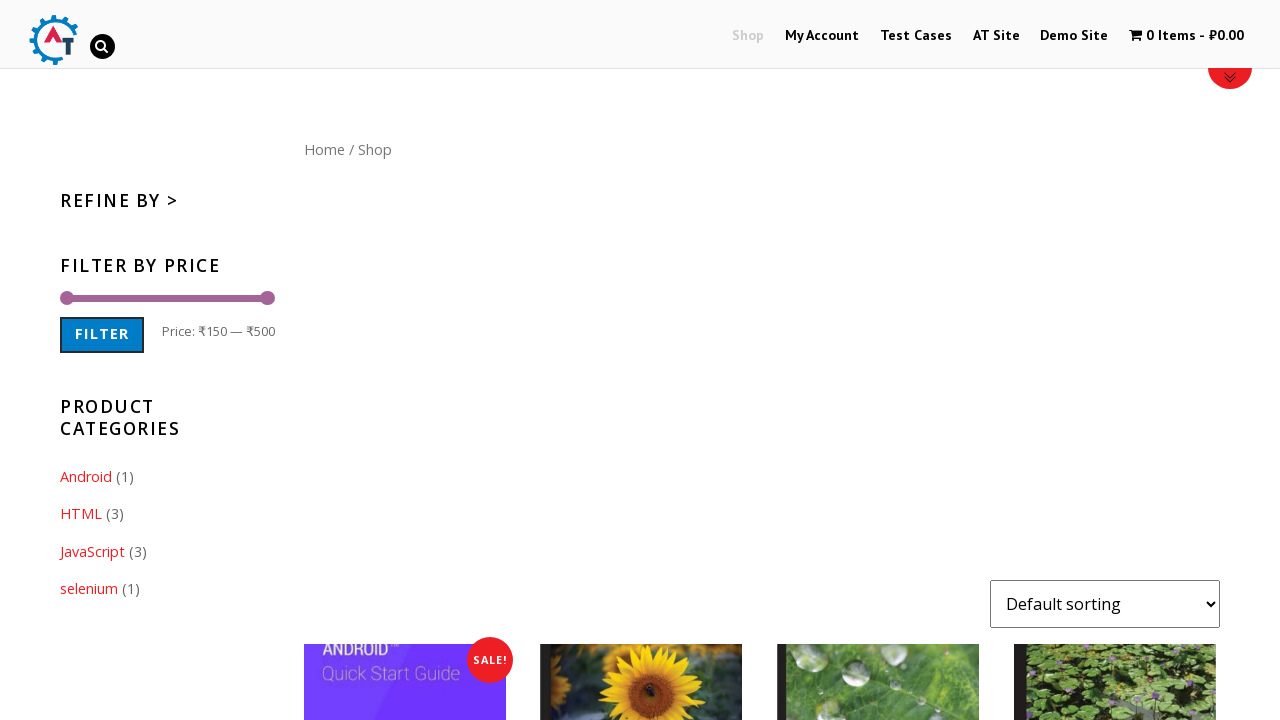

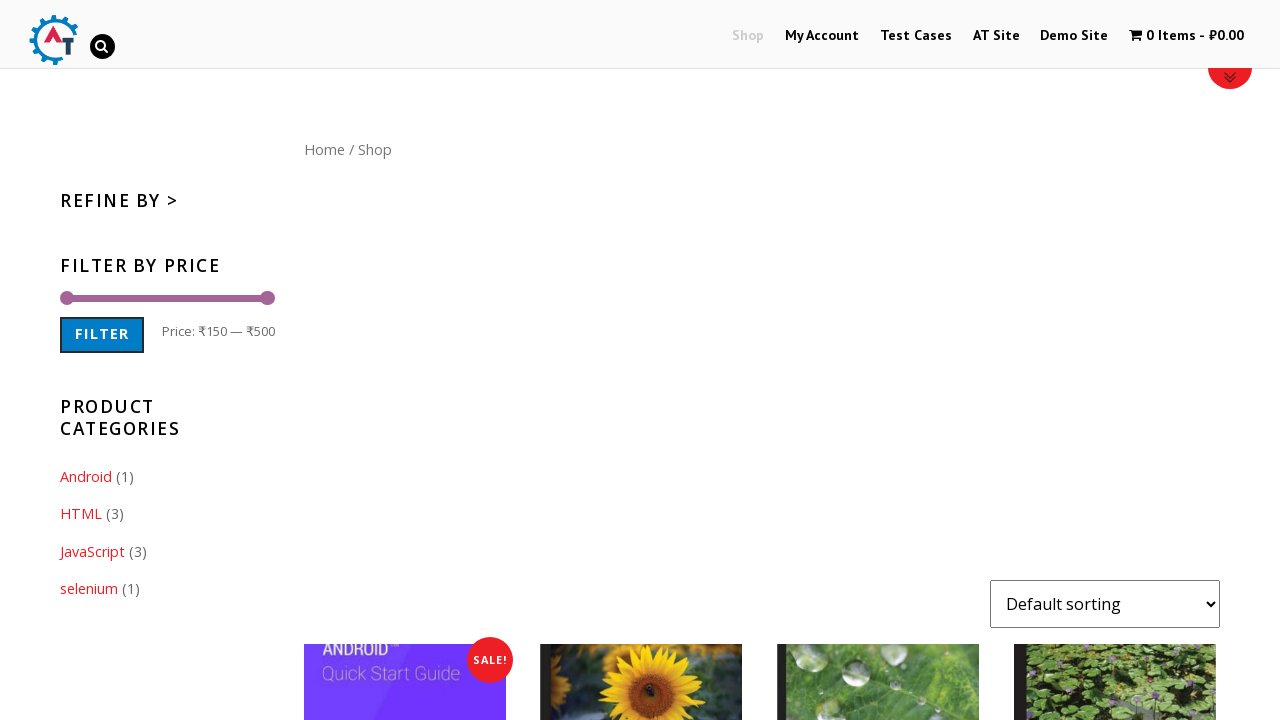